Tests e-commerce functionality by adding multiple vegetables to cart, proceeding to checkout, and applying a promo code

Starting URL: https://rahulshettyacademy.com/seleniumPractise/#/

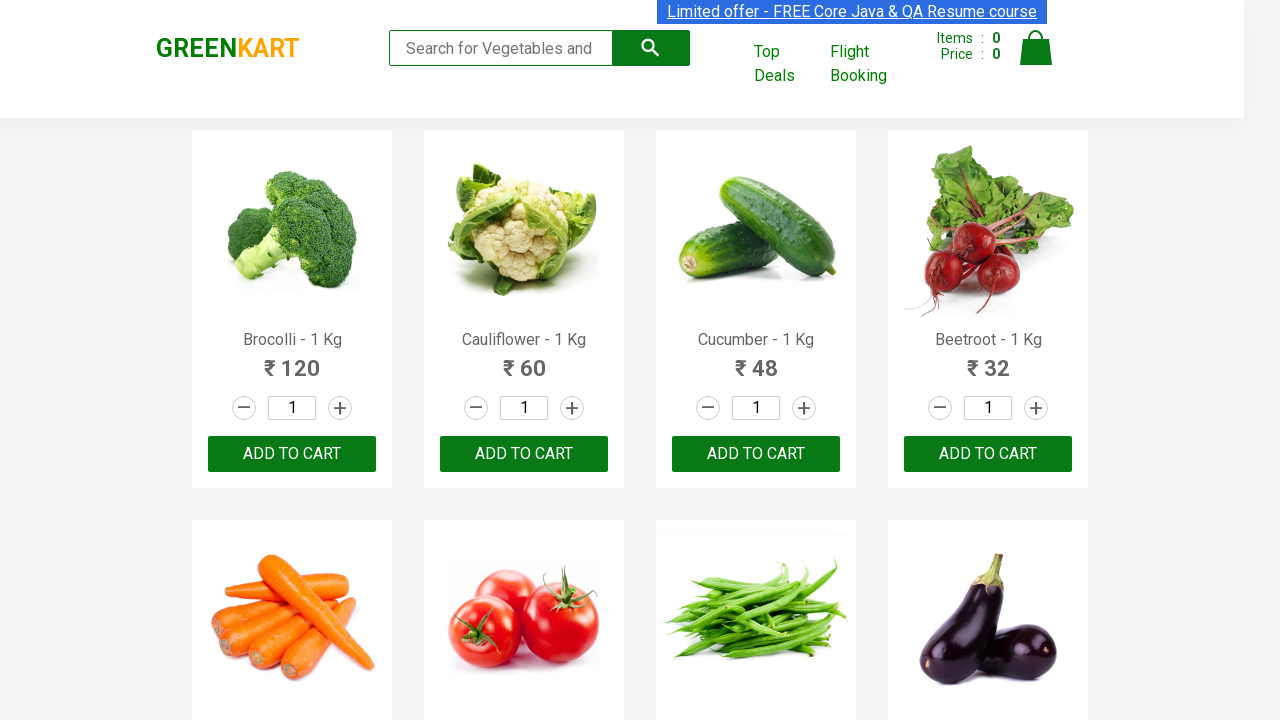

Waited for products to load on the page
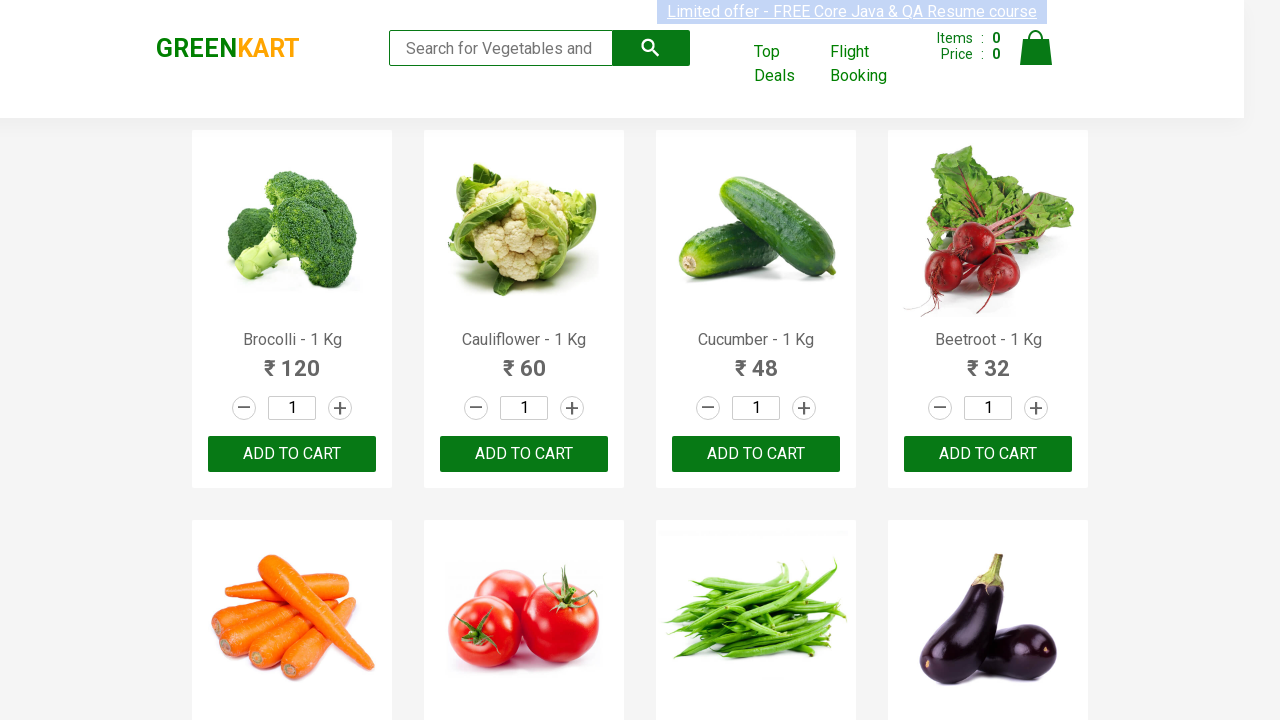

Retrieved all product elements from the page
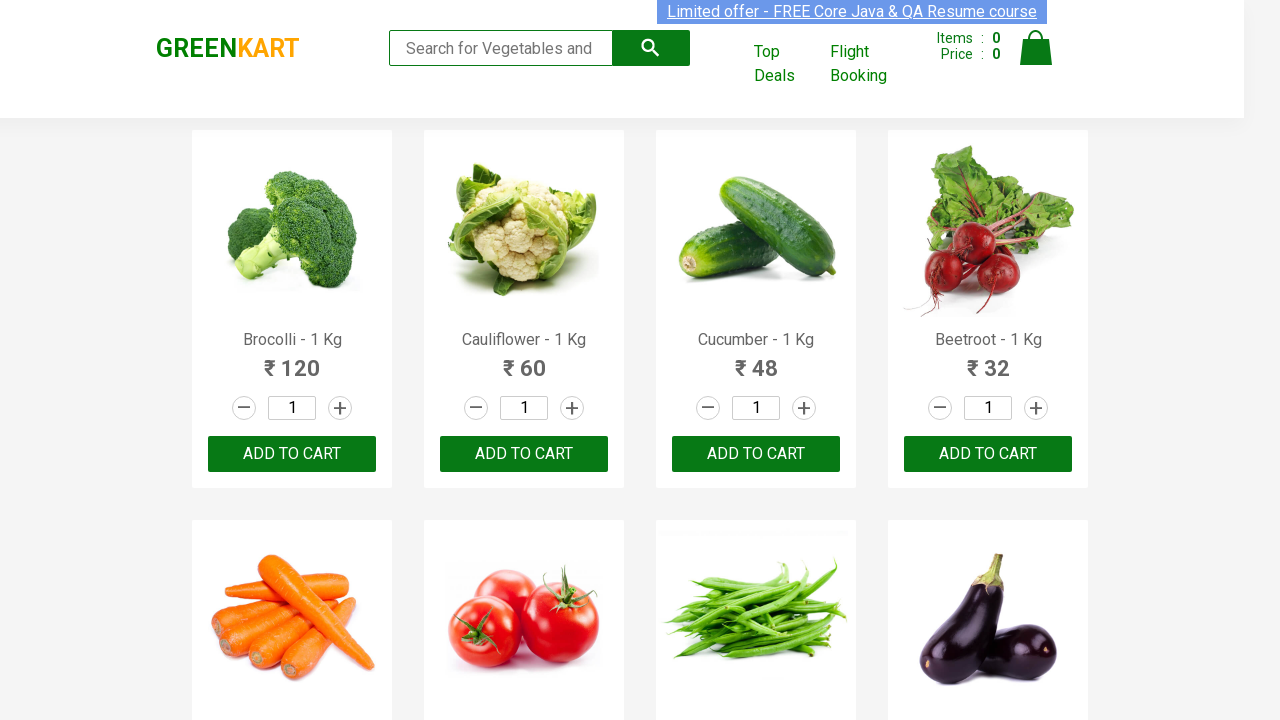

Added 'Brocolli' to cart at (292, 454) on xpath=//div[@class='product-action']/button >> nth=0
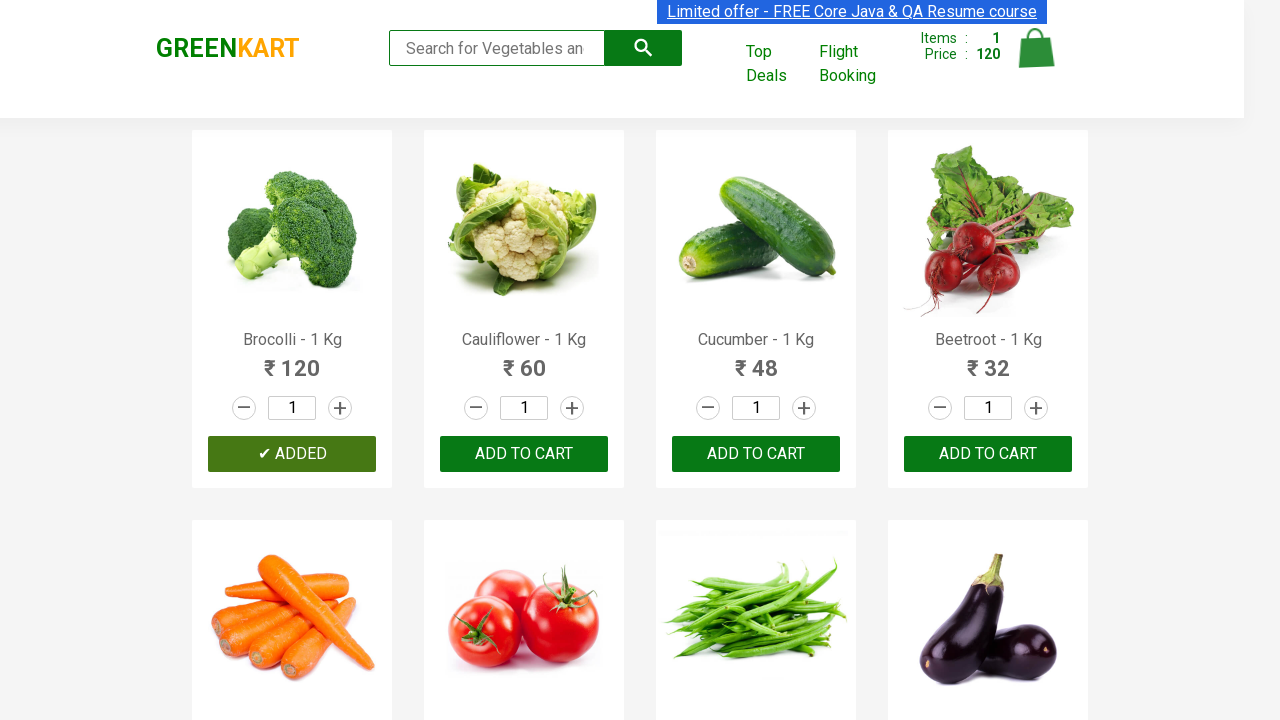

Added 'Brocolli' to cart at (524, 454) on xpath=//div[@class='product-action']/button >> nth=1
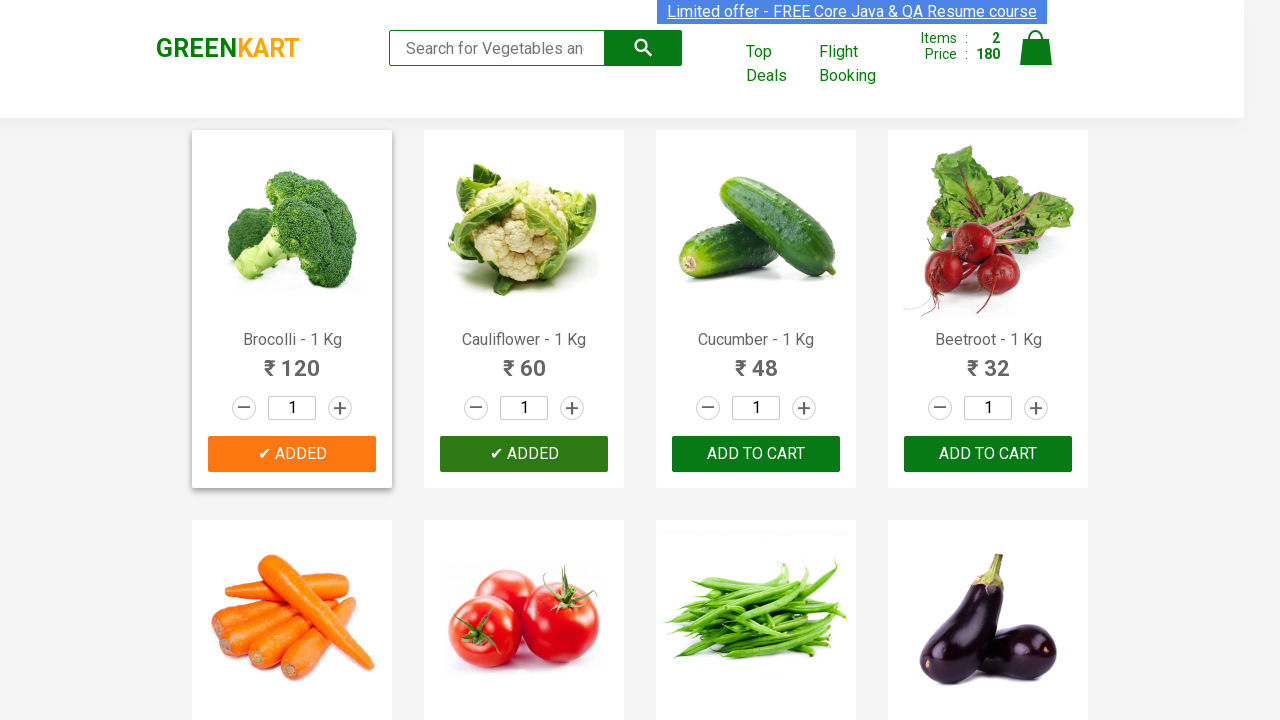

Added 'Brocolli' to cart at (756, 454) on xpath=//div[@class='product-action']/button >> nth=2
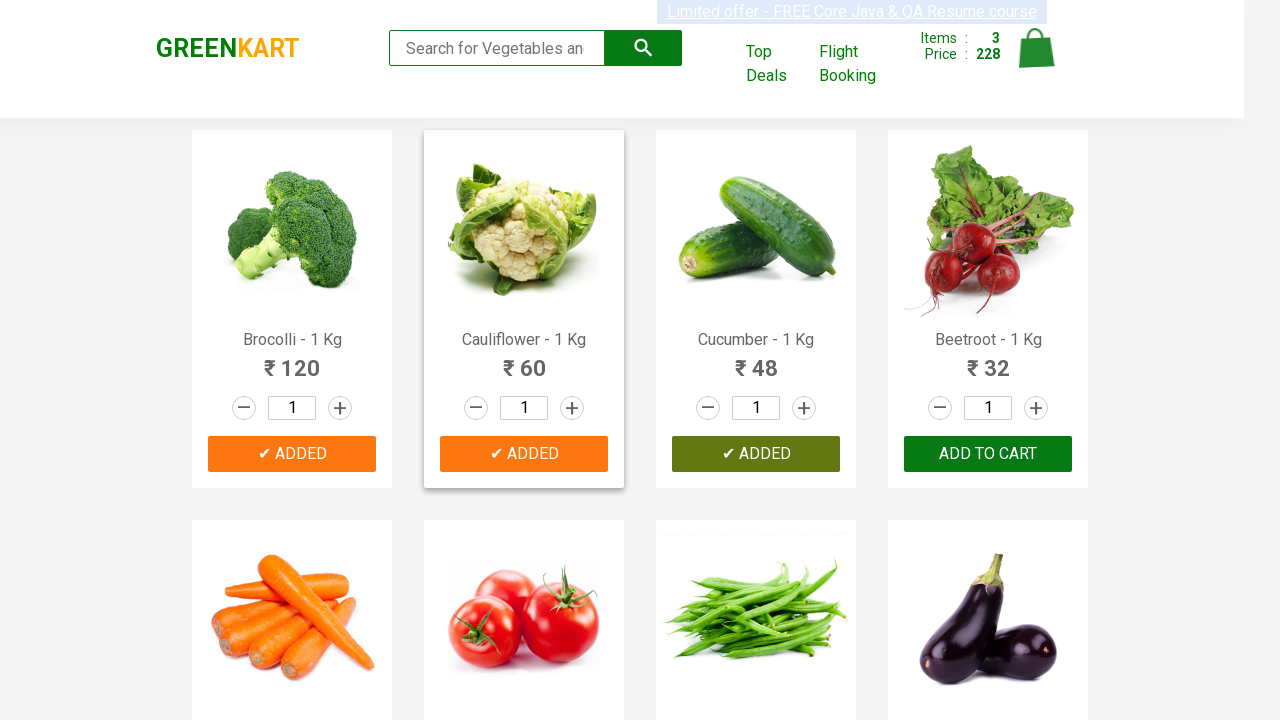

Clicked on cart icon to view cart at (1036, 48) on img[alt='Cart']
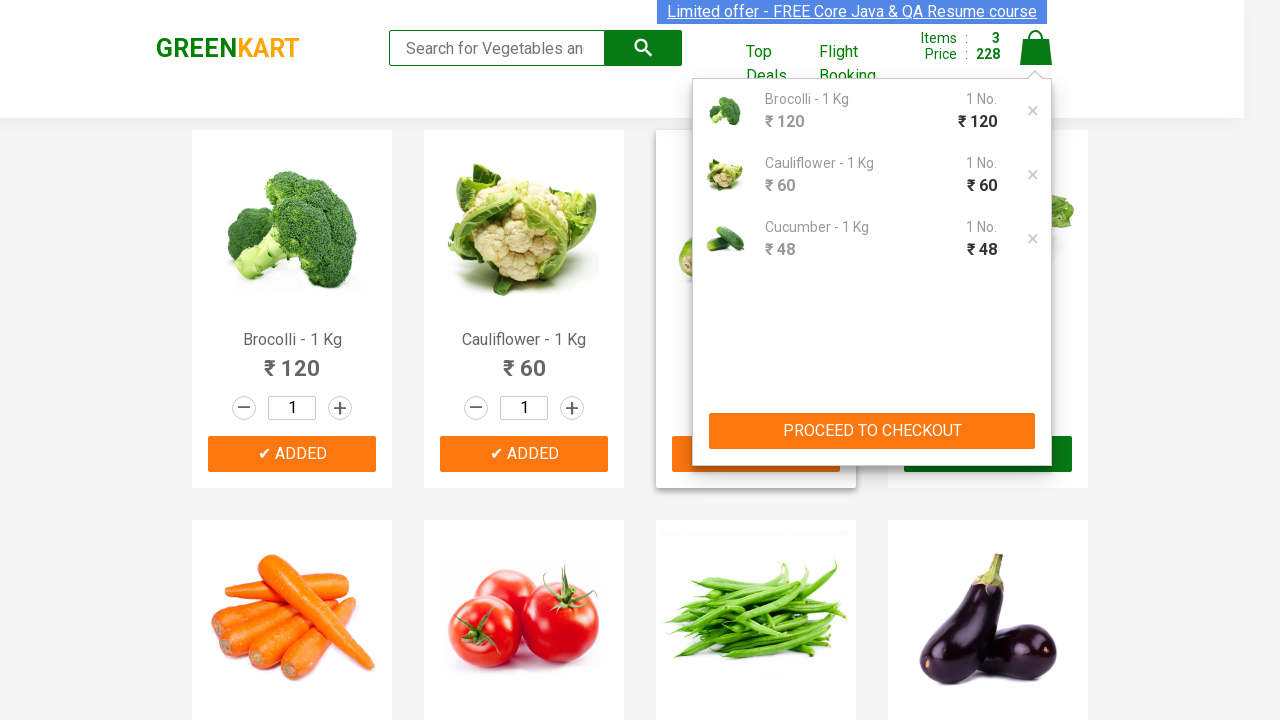

Clicked PROCEED TO CHECKOUT button at (872, 431) on xpath=//button[text()='PROCEED TO CHECKOUT']
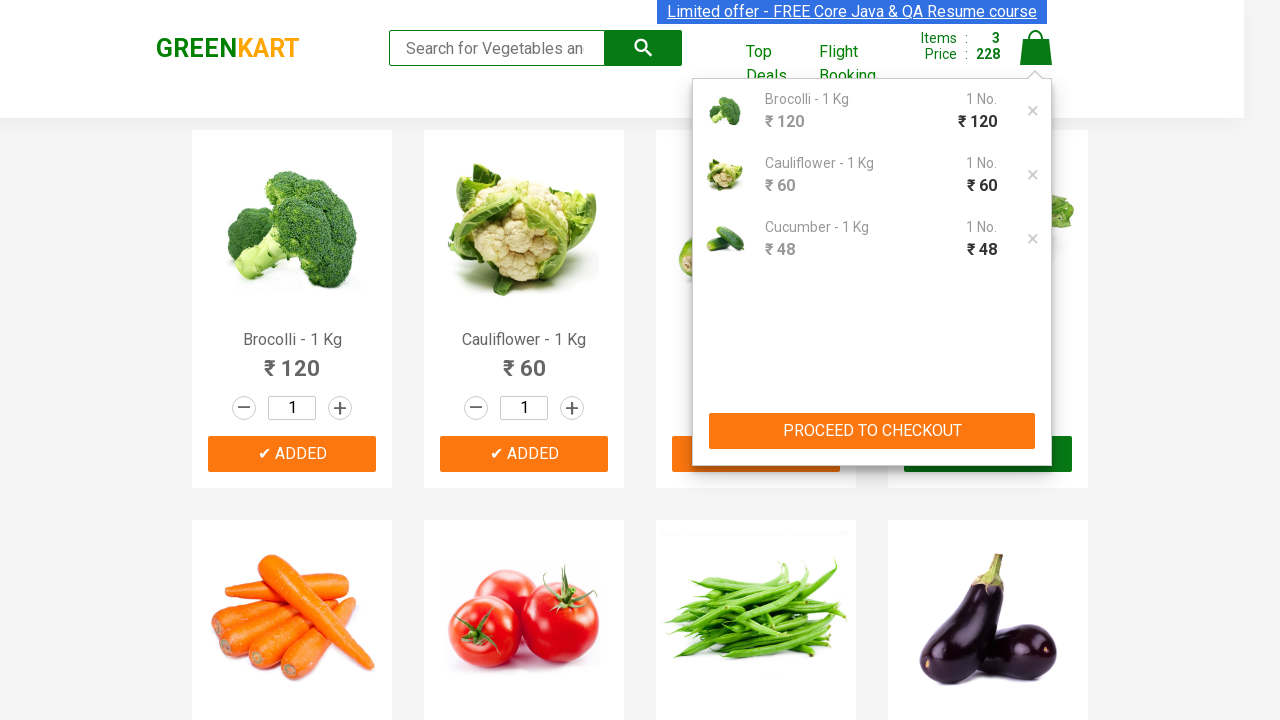

Promo code input field became visible
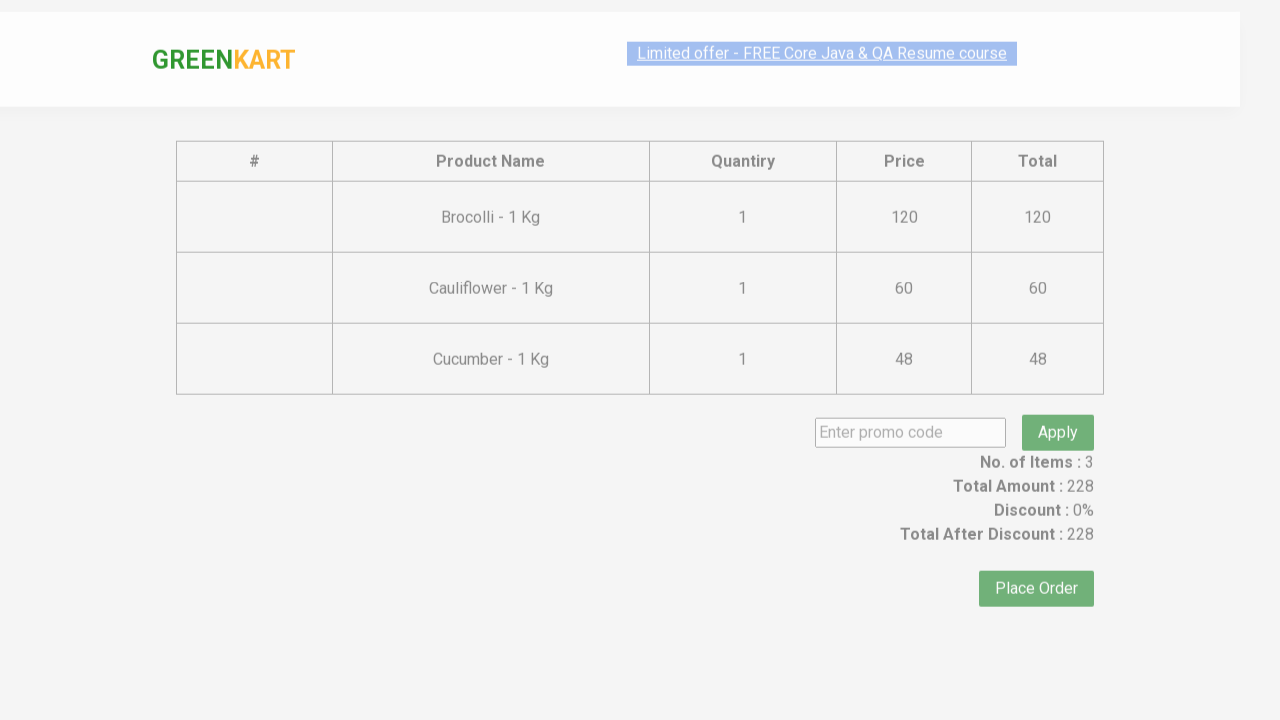

Entered promo code 'rahulshettyacademy' in the promo code field on input.promoCode
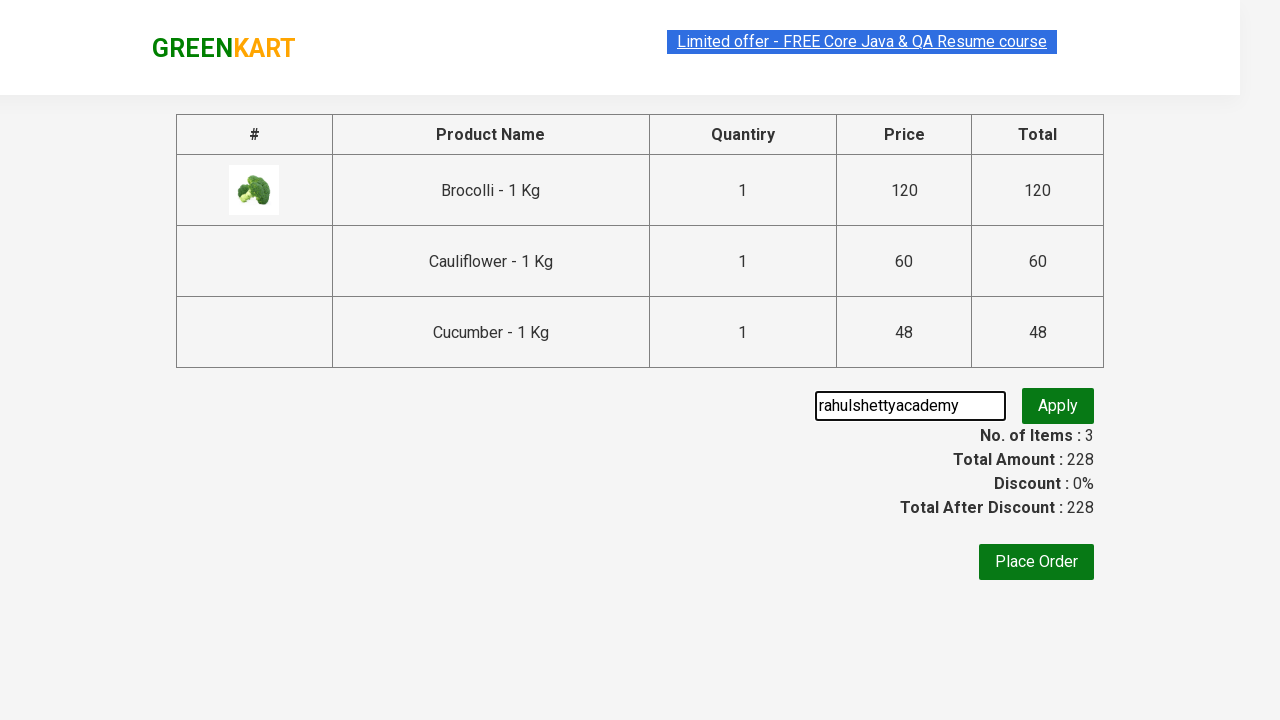

Clicked Apply button to apply the promo code at (1058, 406) on button.promoBtn
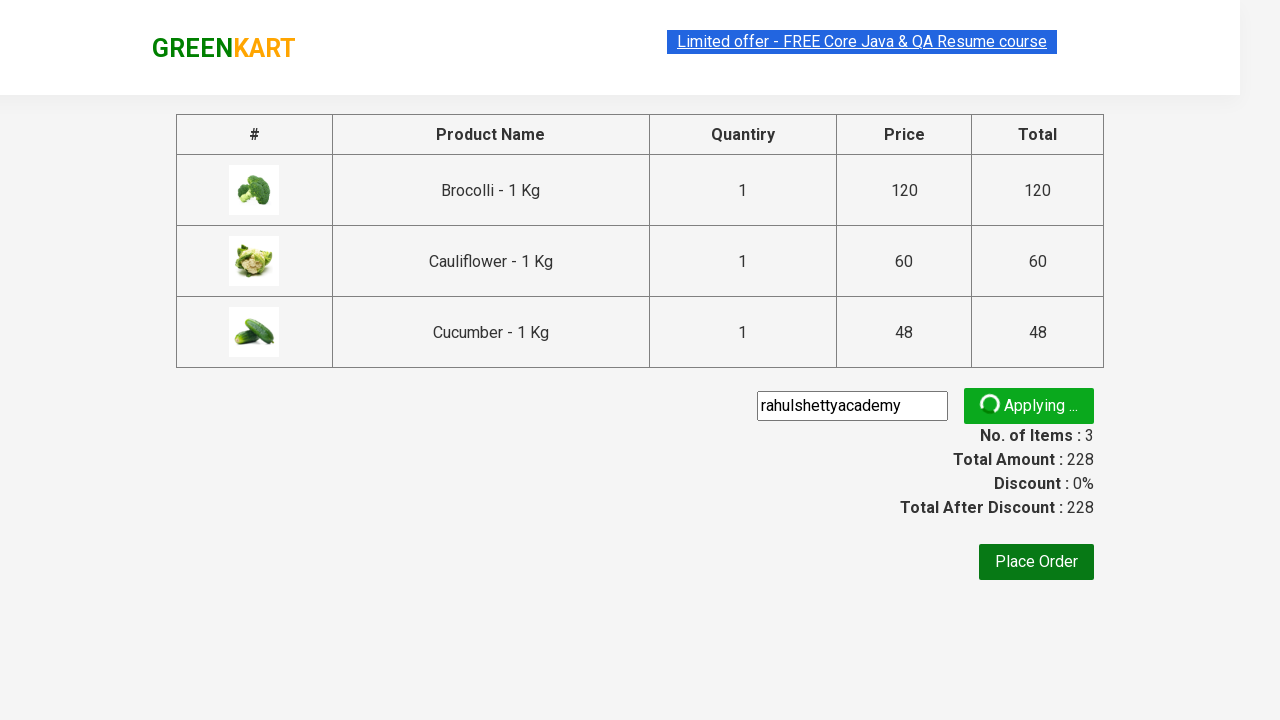

Promo code was successfully applied and promo info message appeared
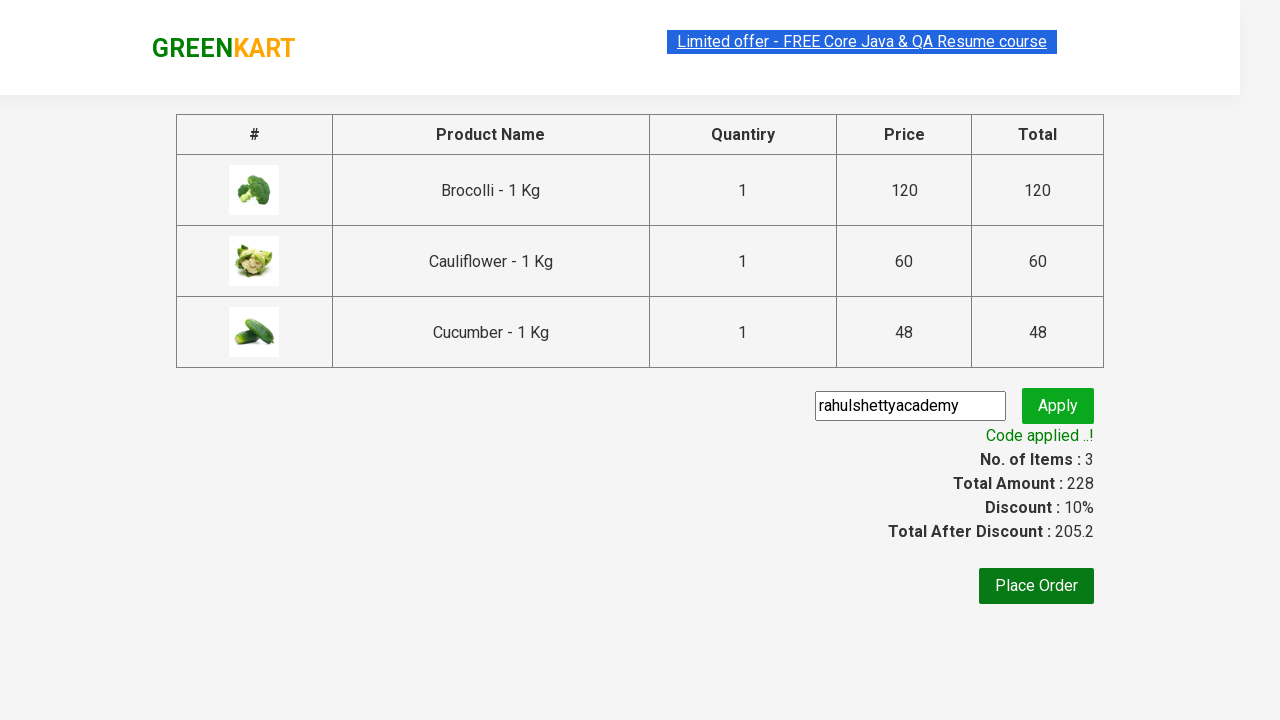

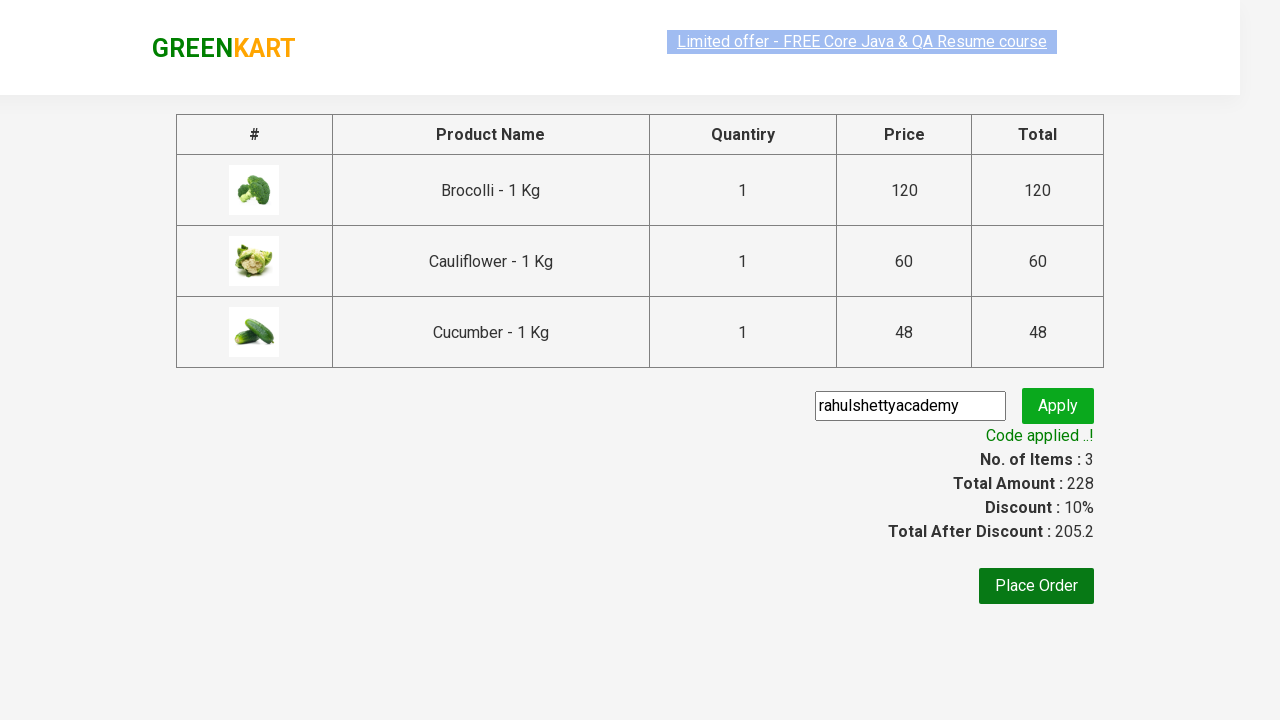